Navigates to dropdown practice page and interacts with the dropdown element to verify options are available

Starting URL: https://practice.cydeo.com/dropdown

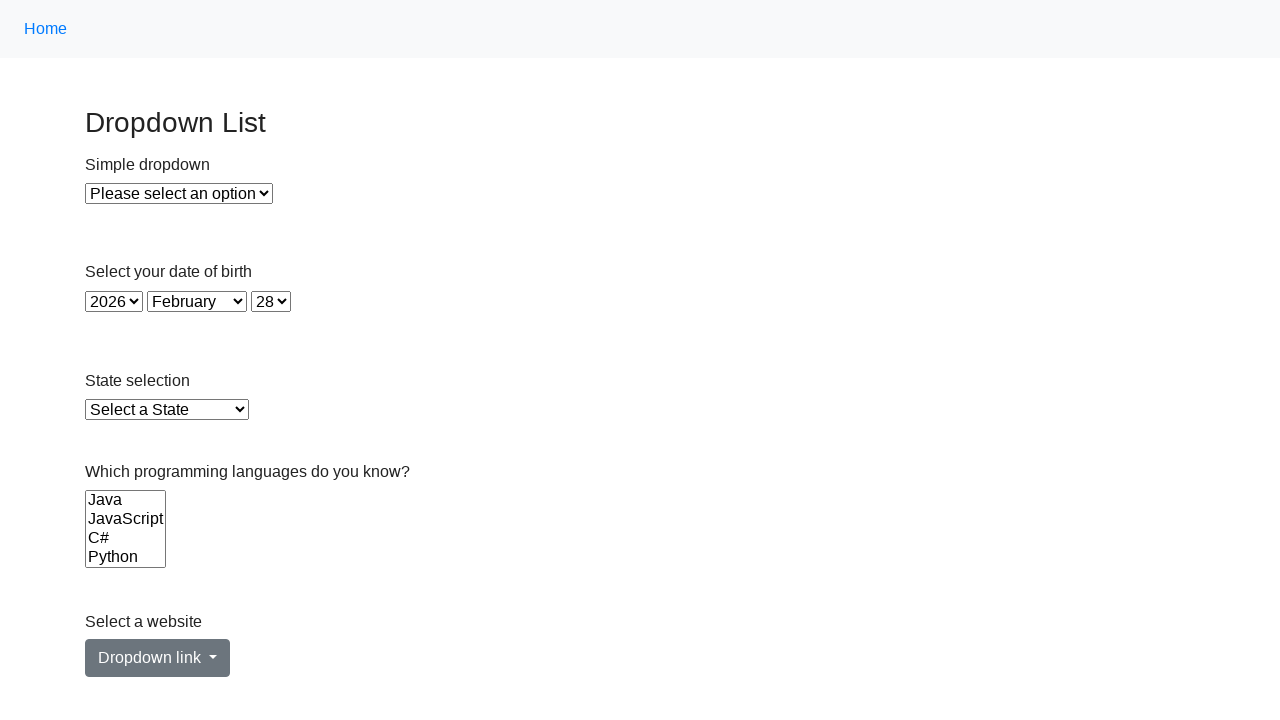

Waited for dropdown element to be present
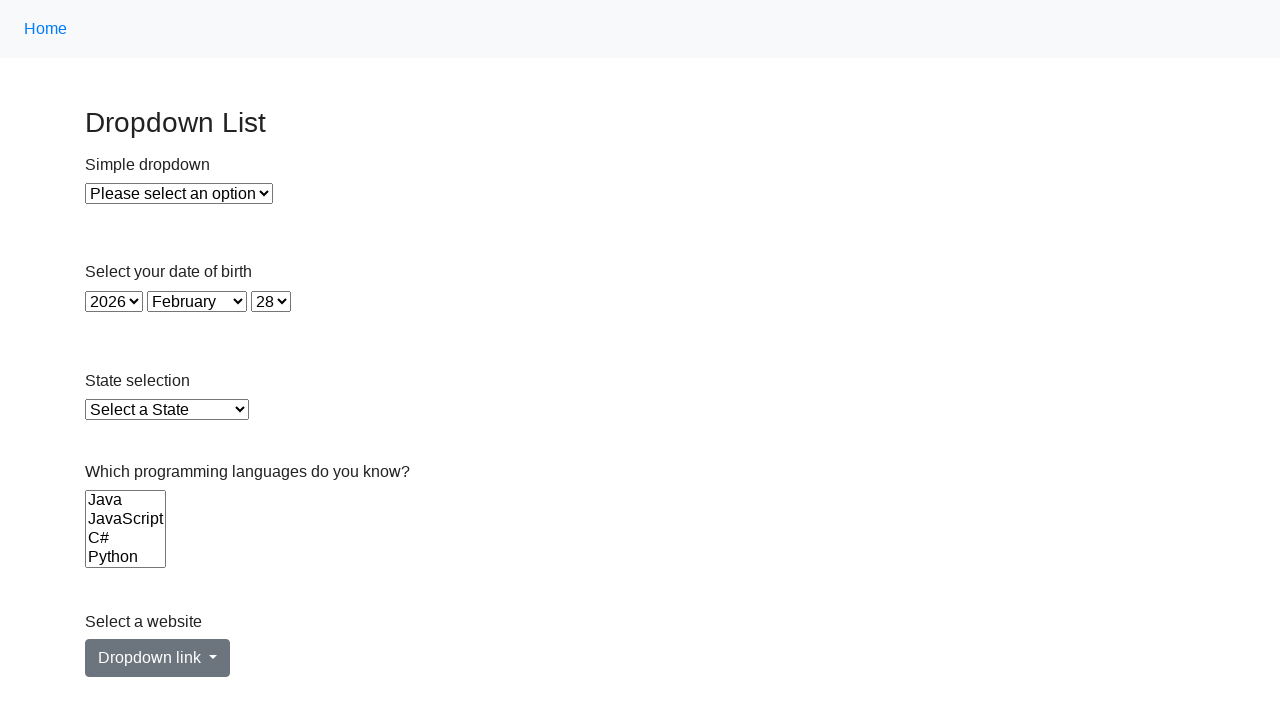

Clicked the dropdown to open it at (179, 194) on #dropdown
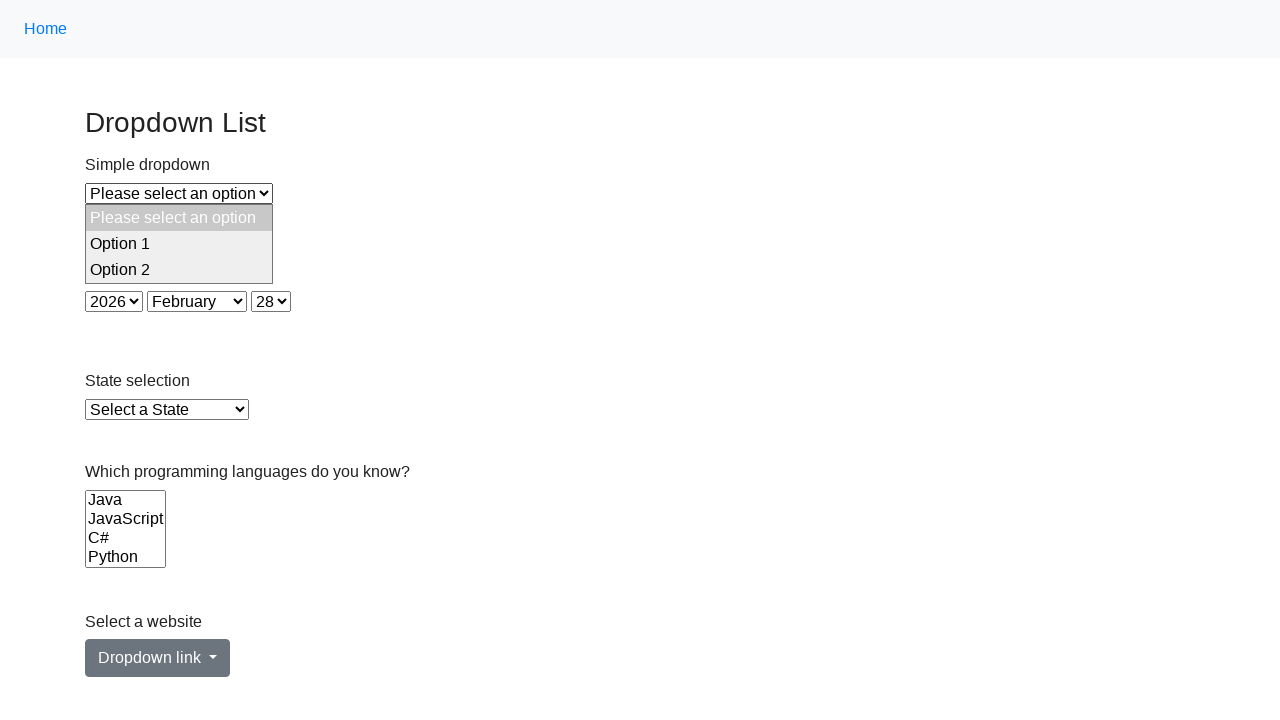

Selected an option from the dropdown by index on #dropdown
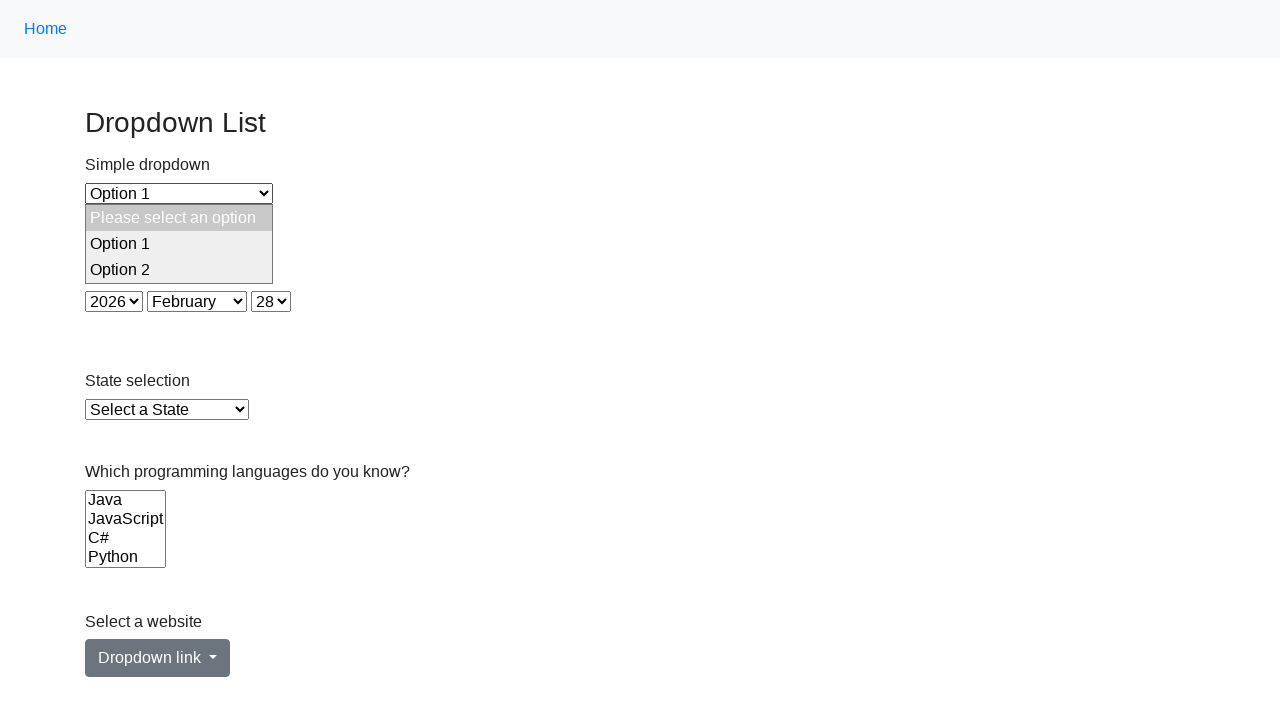

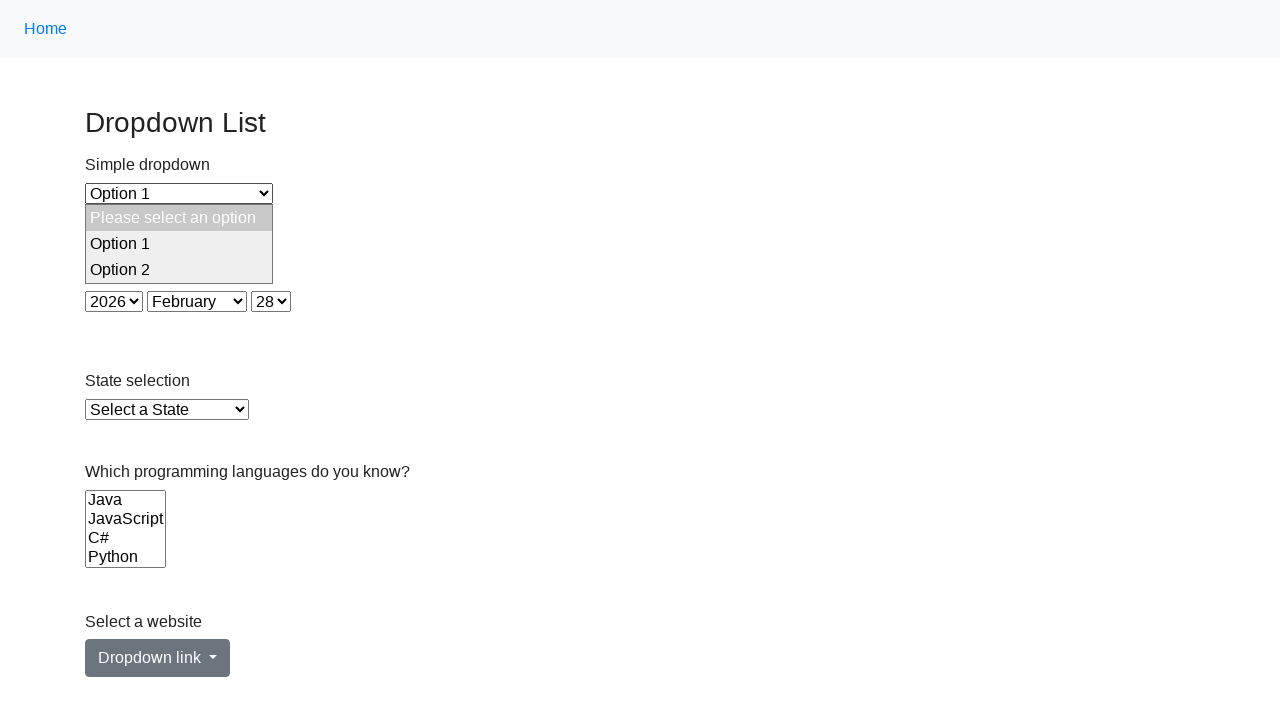